Tests a registration form by filling in personal information fields and submitting the form, then verifies the success message

Starting URL: http://suninjuly.github.io/registration1.html

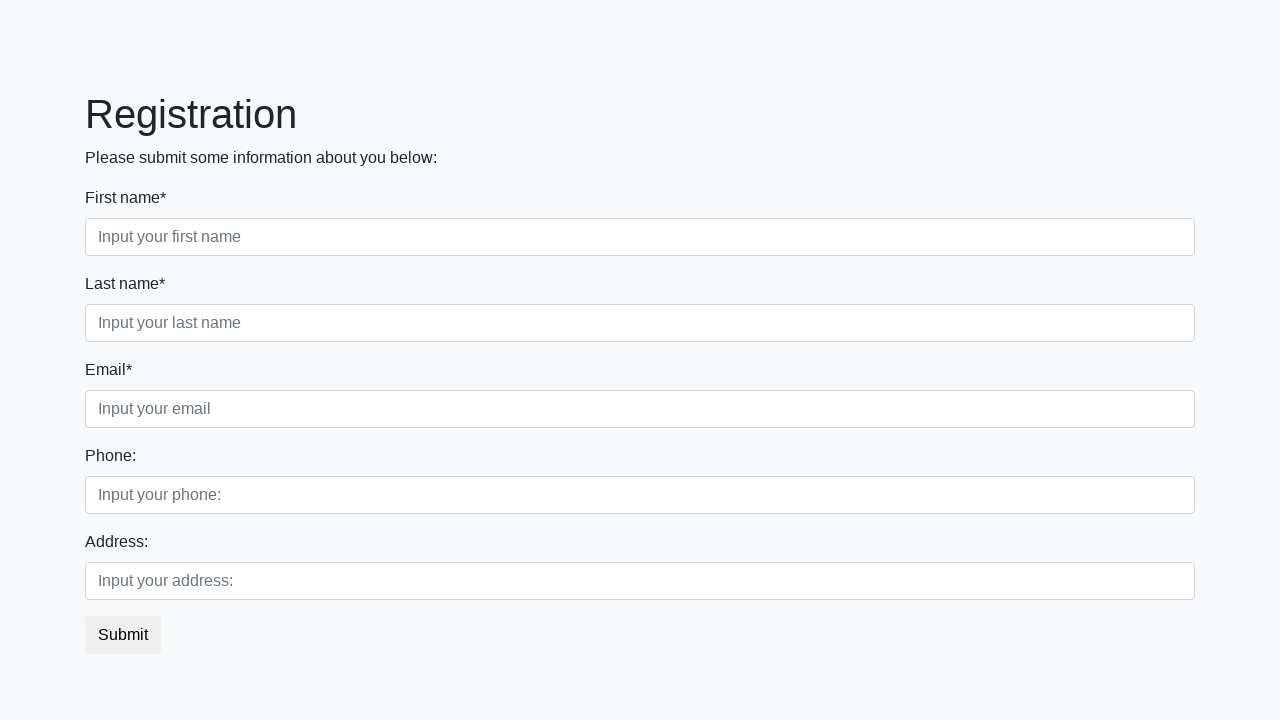

Filled first name field with 'BILL' on //input[@placeholder='Input your first name']
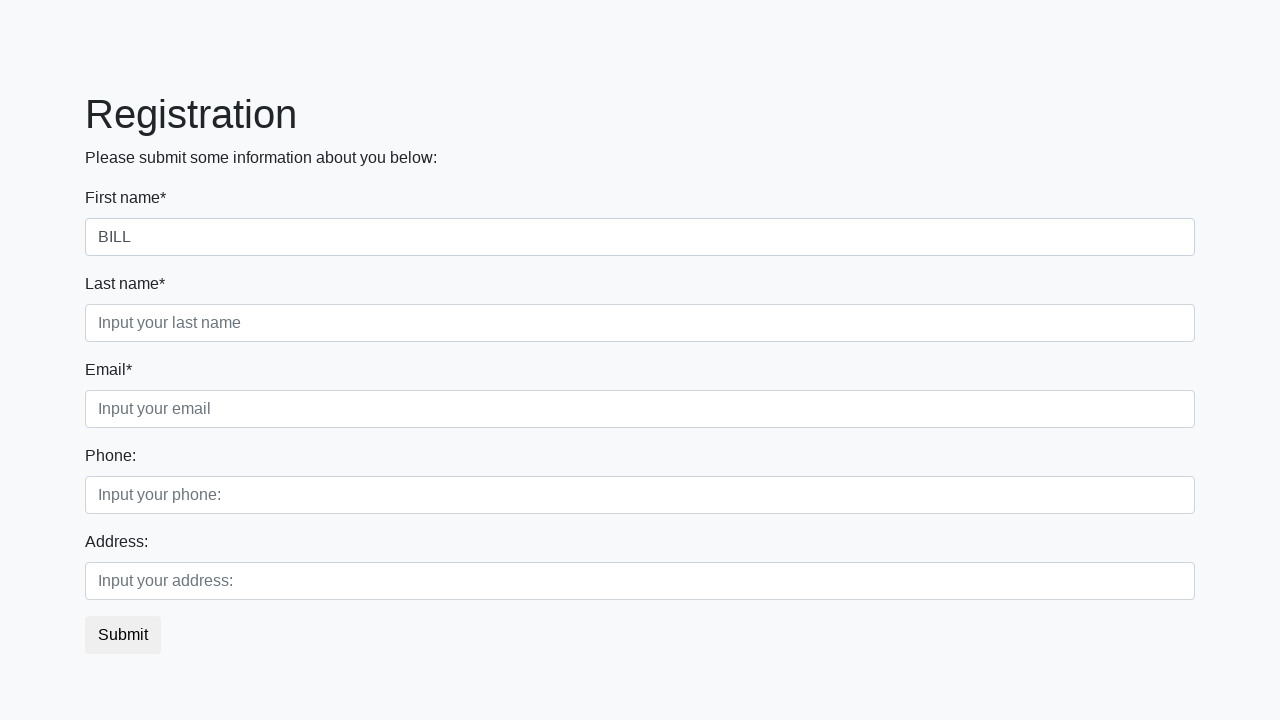

Filled last name field with 'GATES' on //input[@placeholder='Input your last name']
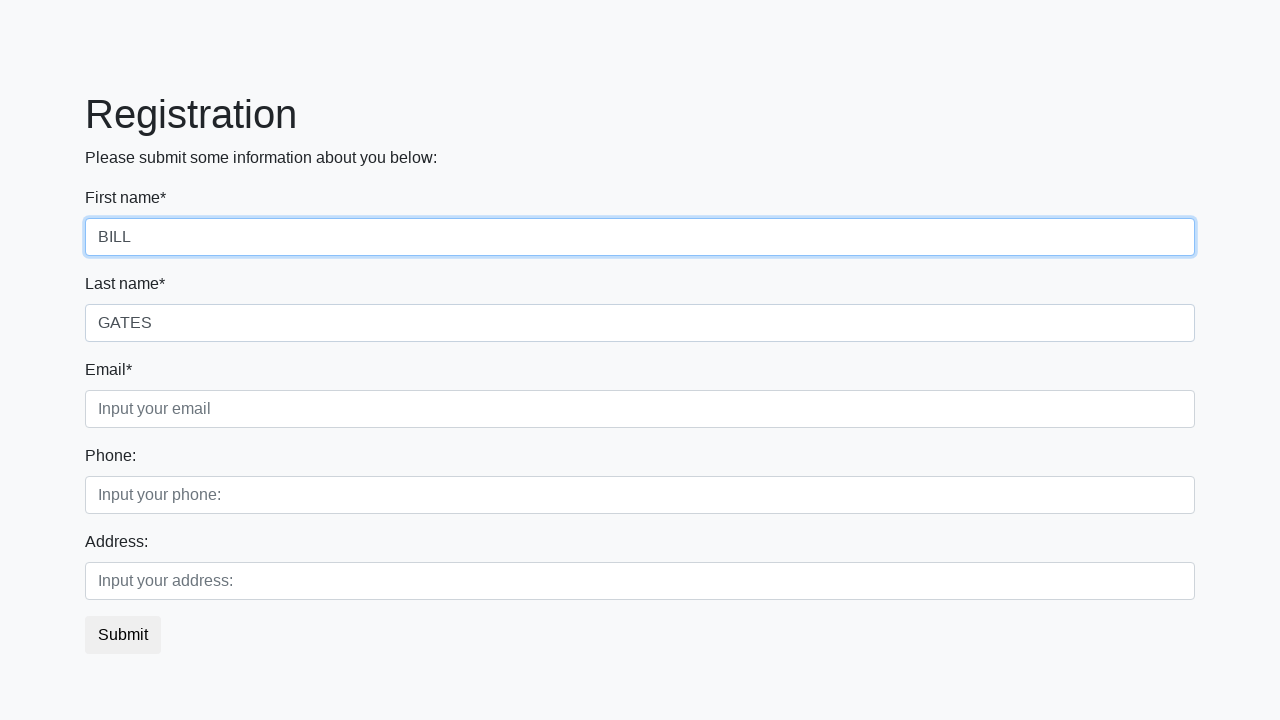

Filled email field with 'BILL_GATES@WINDOWS.COM' on //input[@placeholder='Input your email']
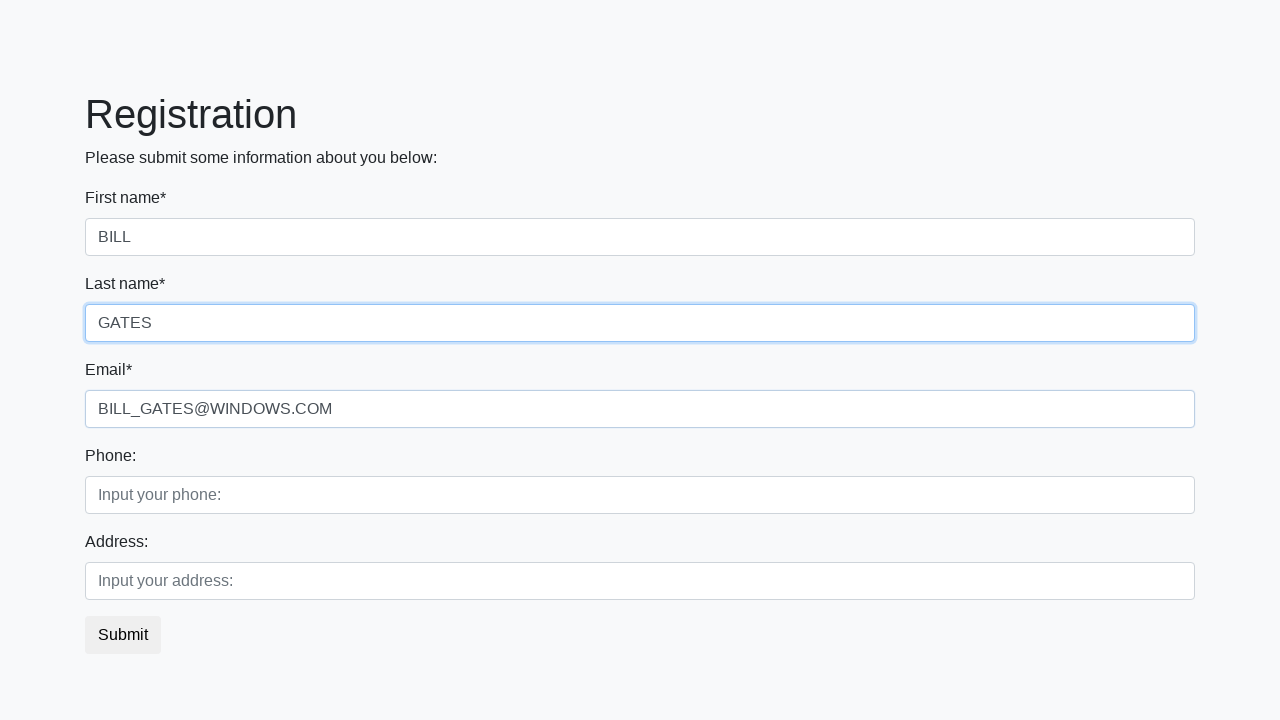

Filled phone number field with '+7-495-444-55555' on //*[normalize-space(.)='Phone:']/input
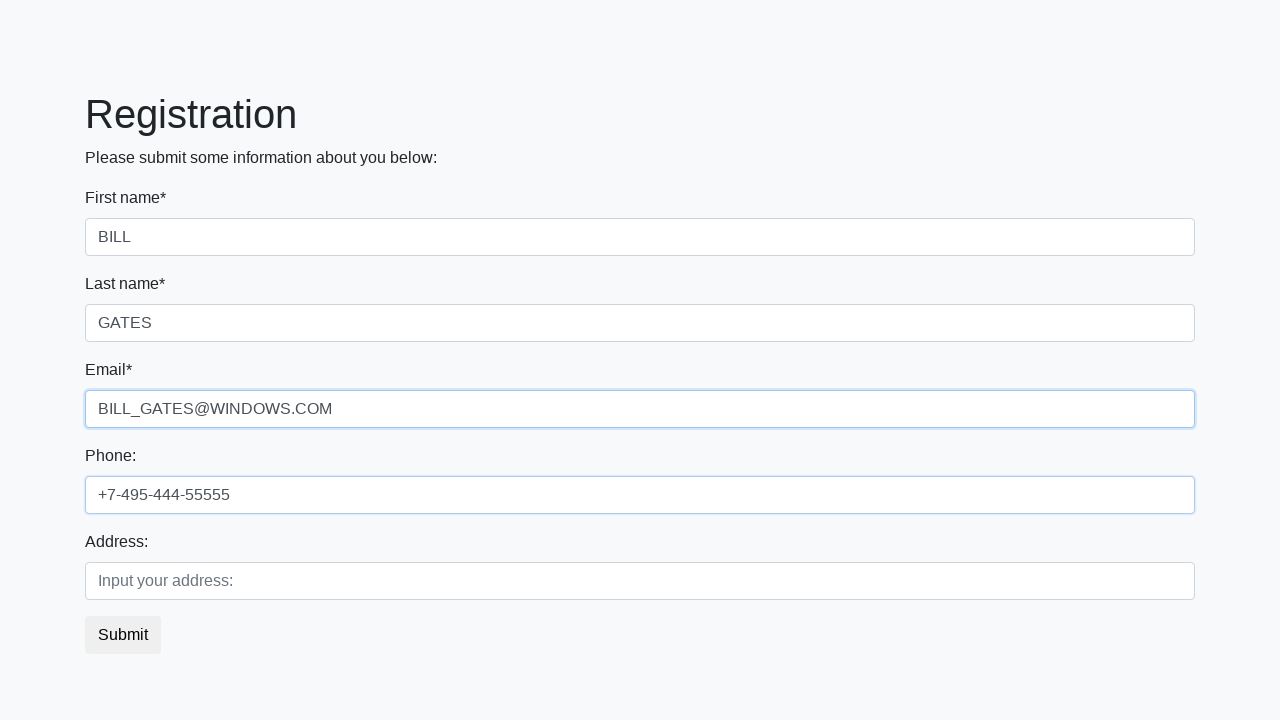

Filled address field with 'LONDON' on //label[text()='Address:']/following-sibling::input
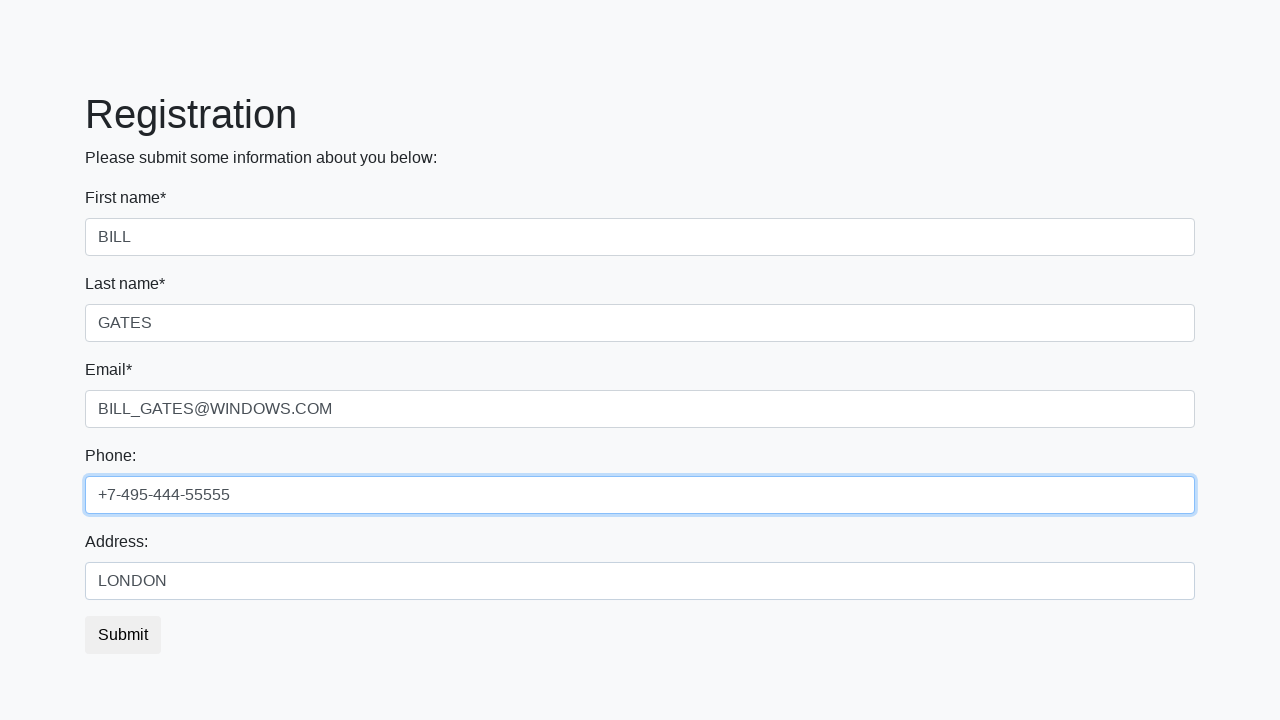

Clicked Submit button to register at (123, 635) on xpath=//*[text()='Submit']
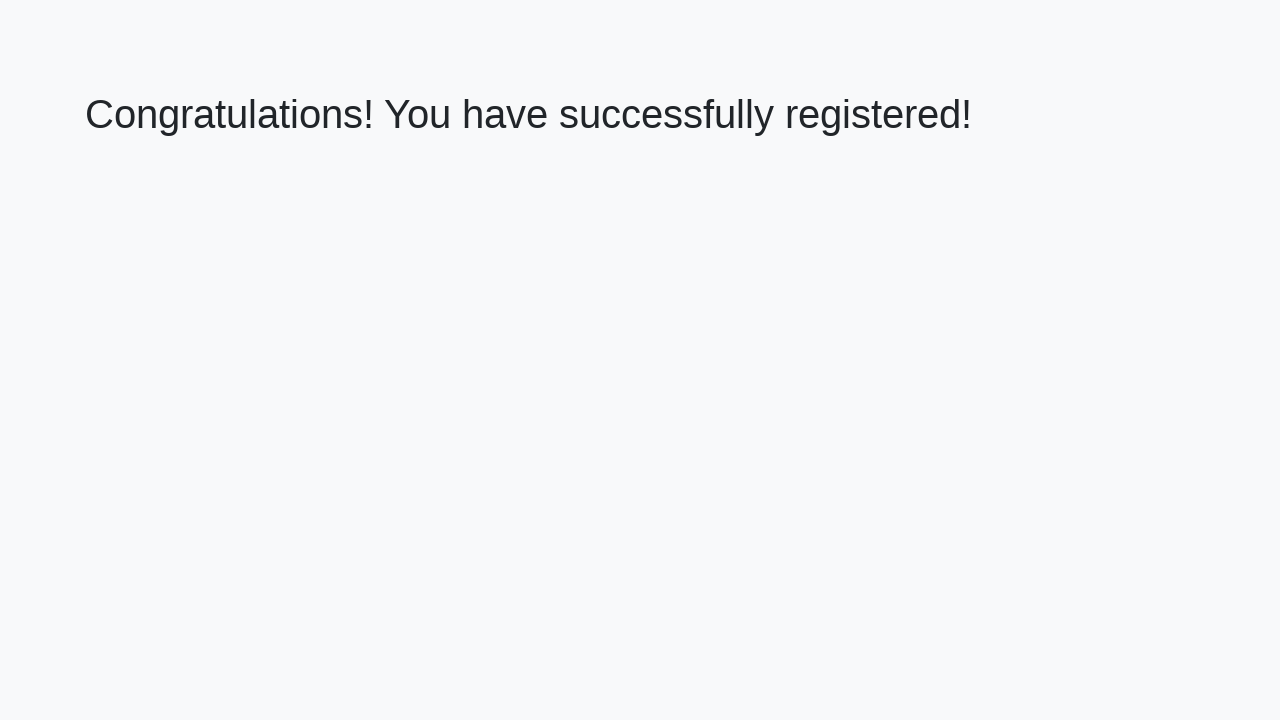

Success message h1 element loaded
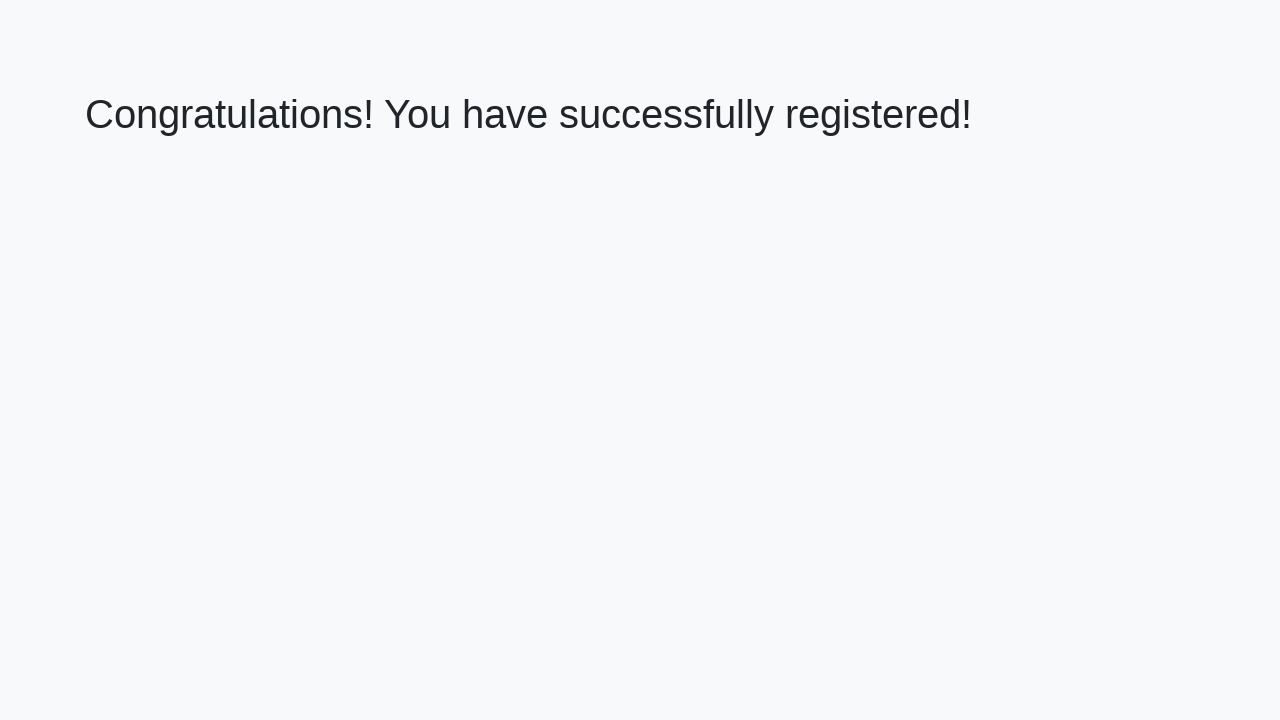

Retrieved success message text: 'Congratulations! You have successfully registered!'
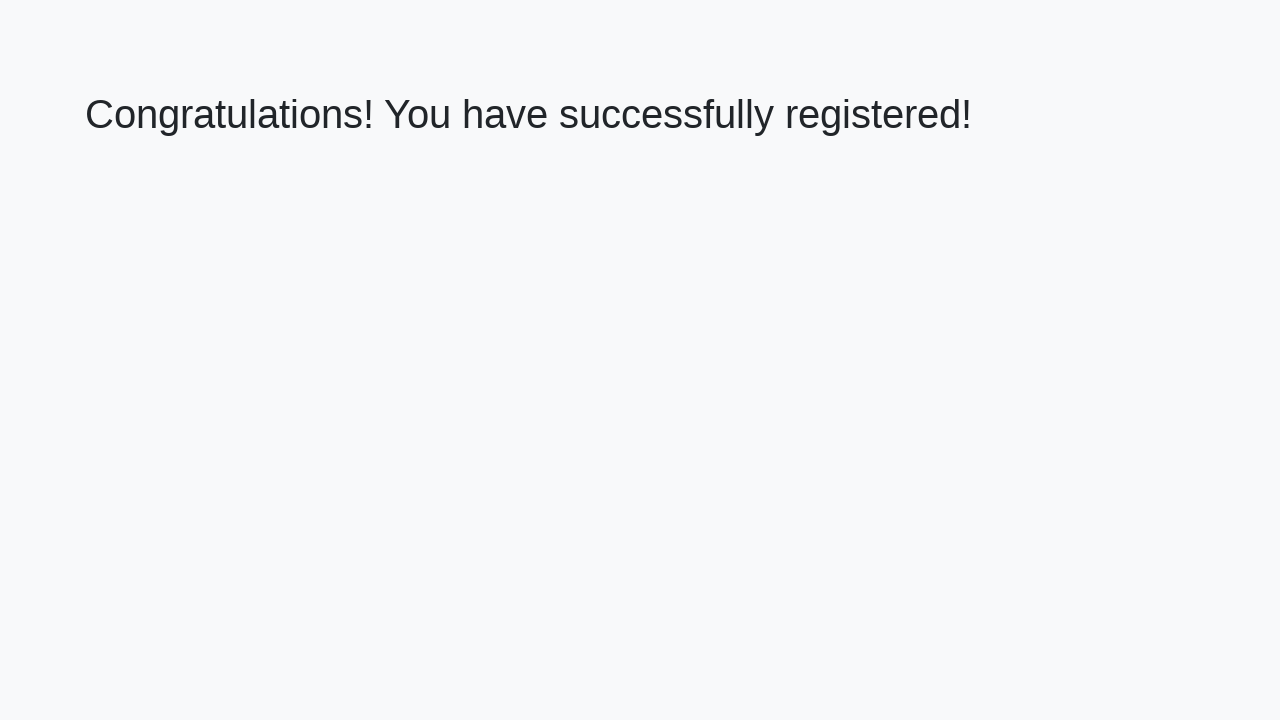

Verified success message matches expected text
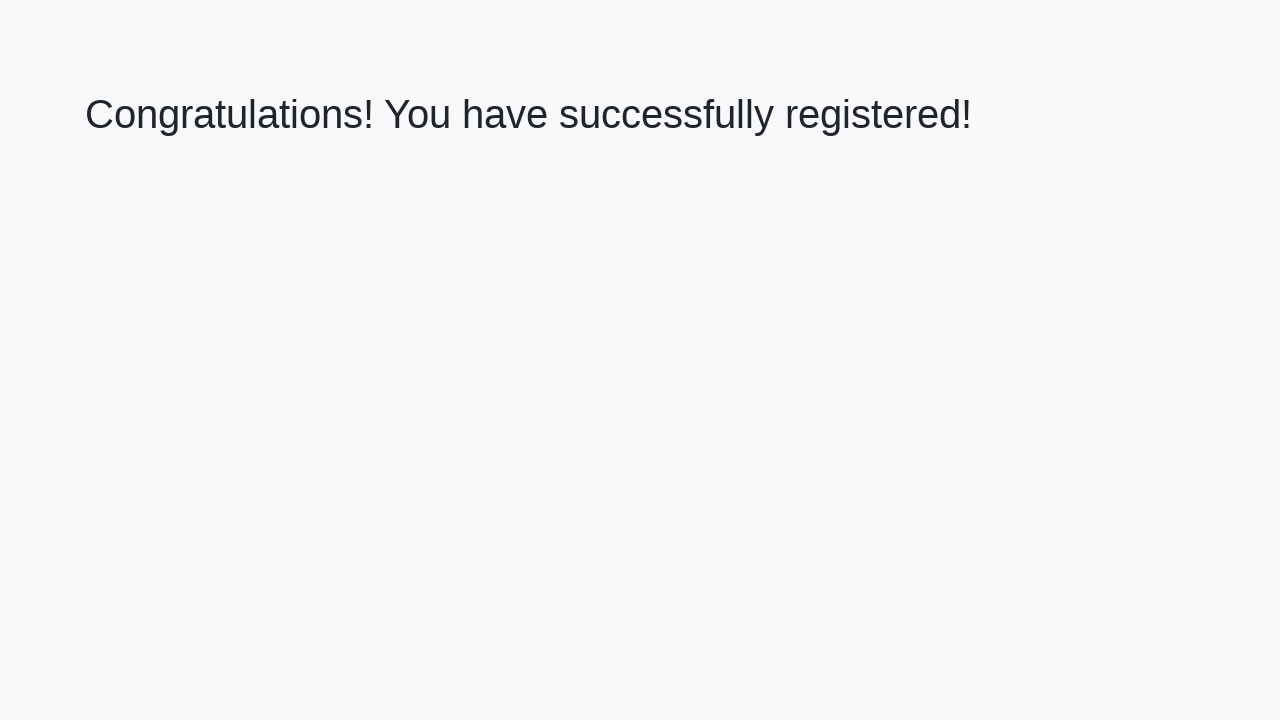

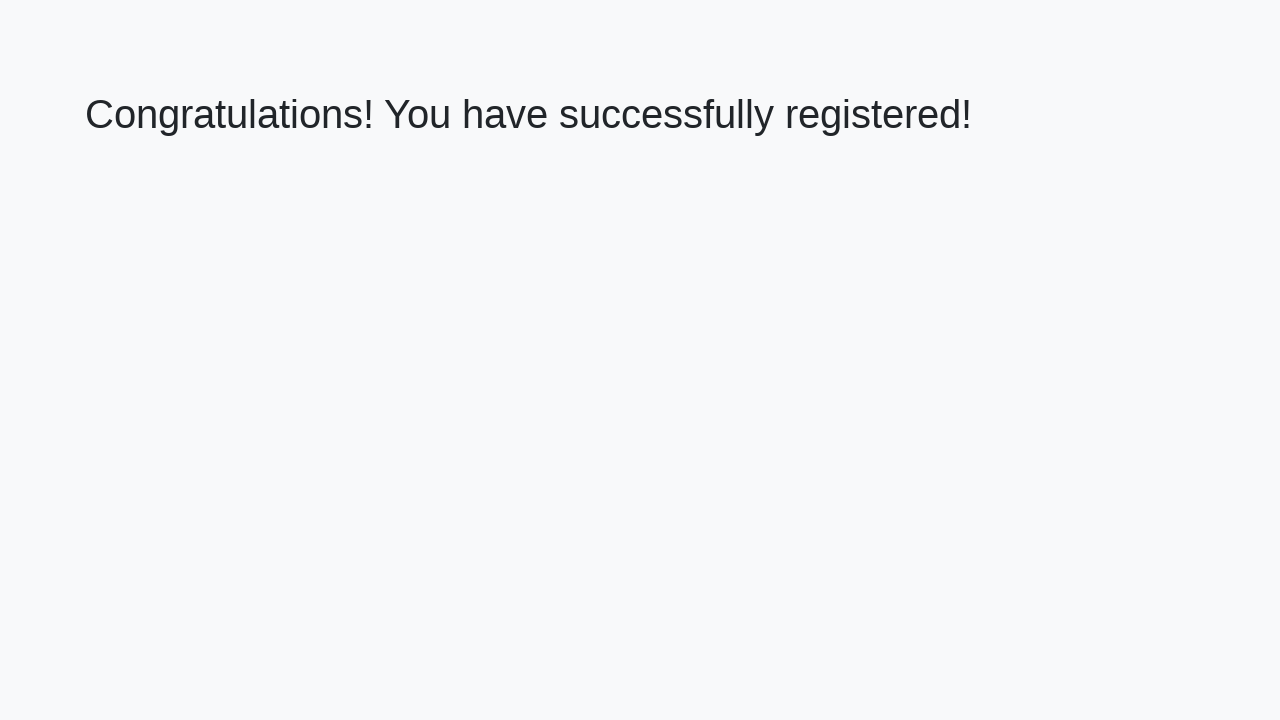